Tests the prompt alert functionality on demoqa.com by clicking the prompt button and entering text into the JavaScript prompt dialog

Starting URL: https://demoqa.com/alerts

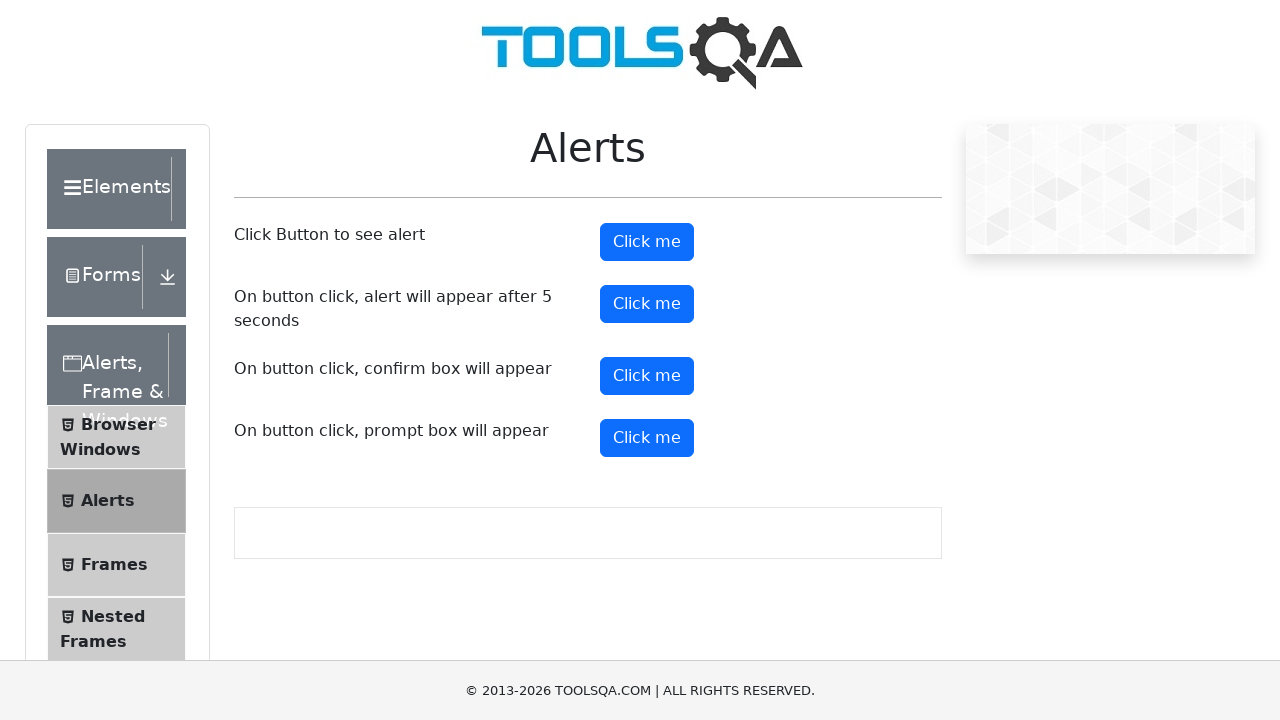

Clicked the prompt button to trigger JavaScript prompt dialog at (647, 438) on #promtButton
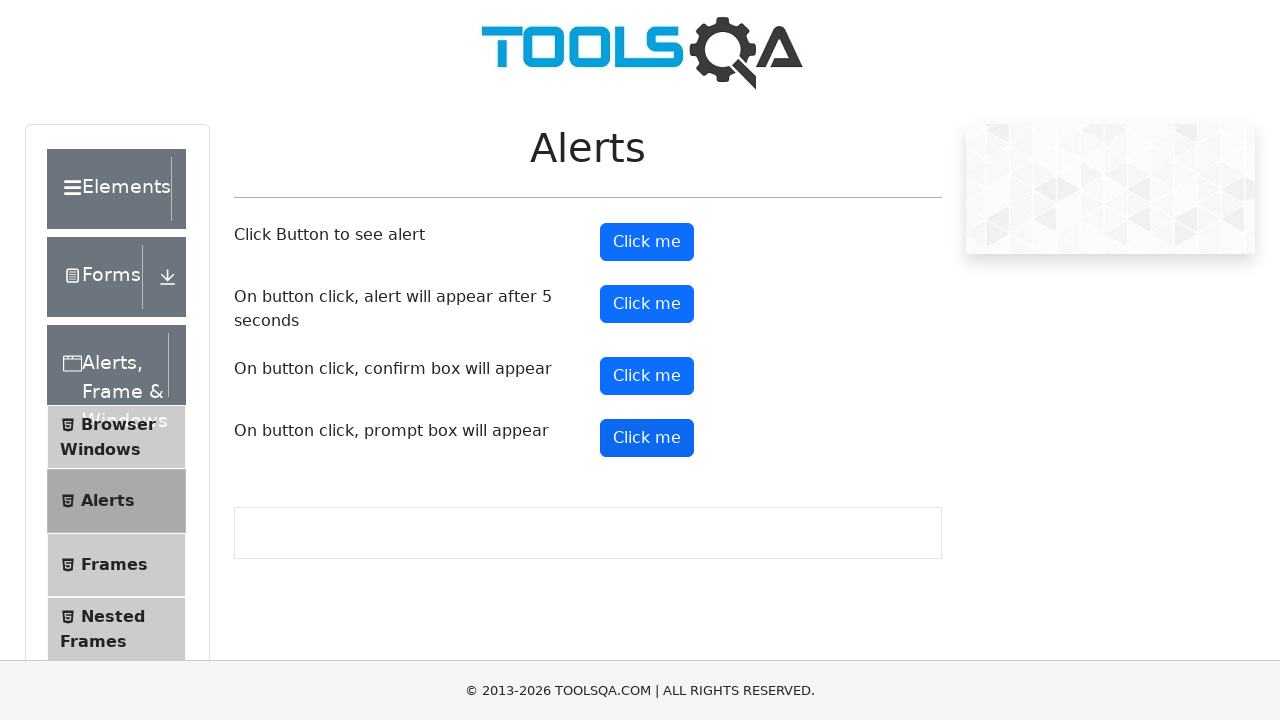

Set up dialog handler to accept prompt with text 'Bema'
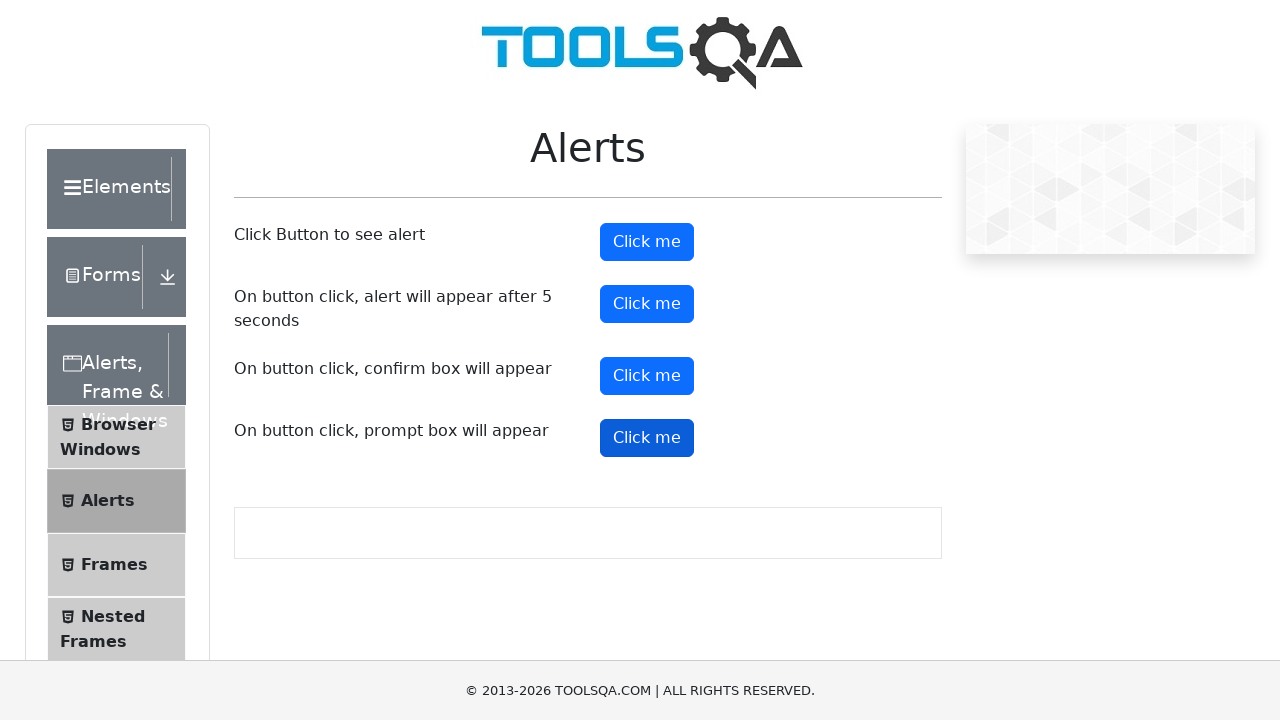

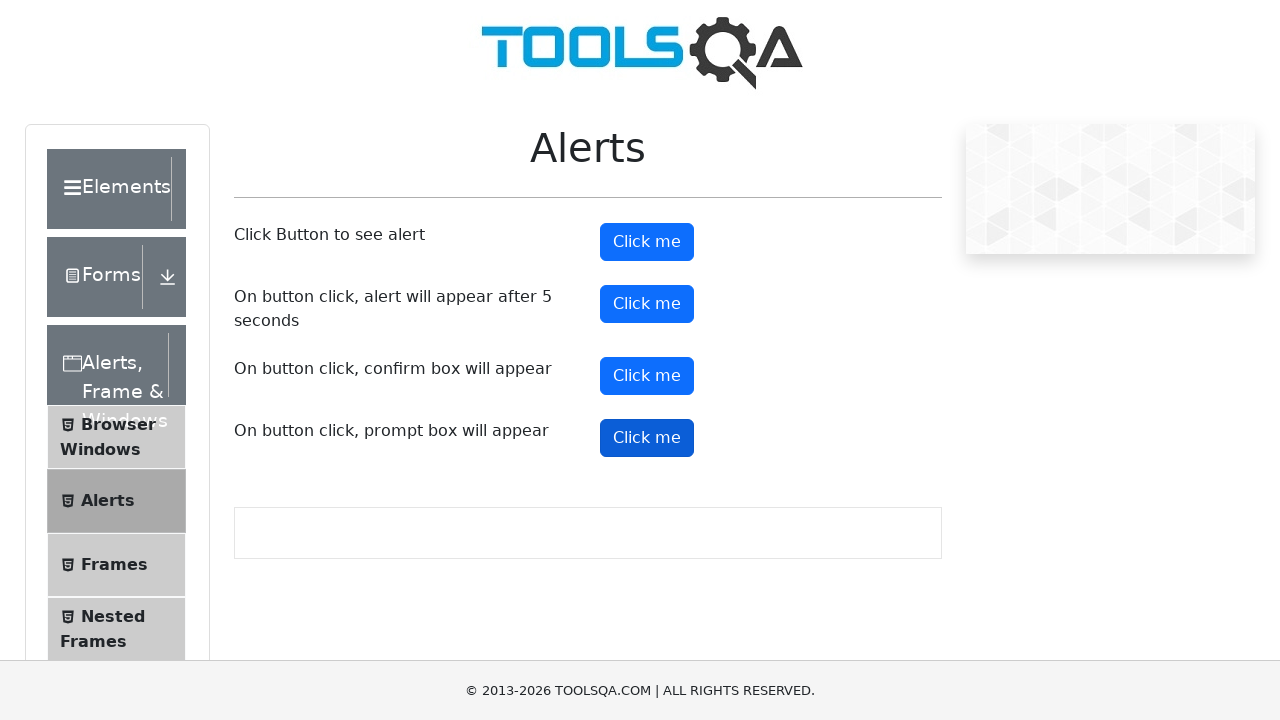